Tests that entering a number above 100 displays the error message "Number is too big"

Starting URL: https://kristinek.github.io/site/tasks/enter_a_number

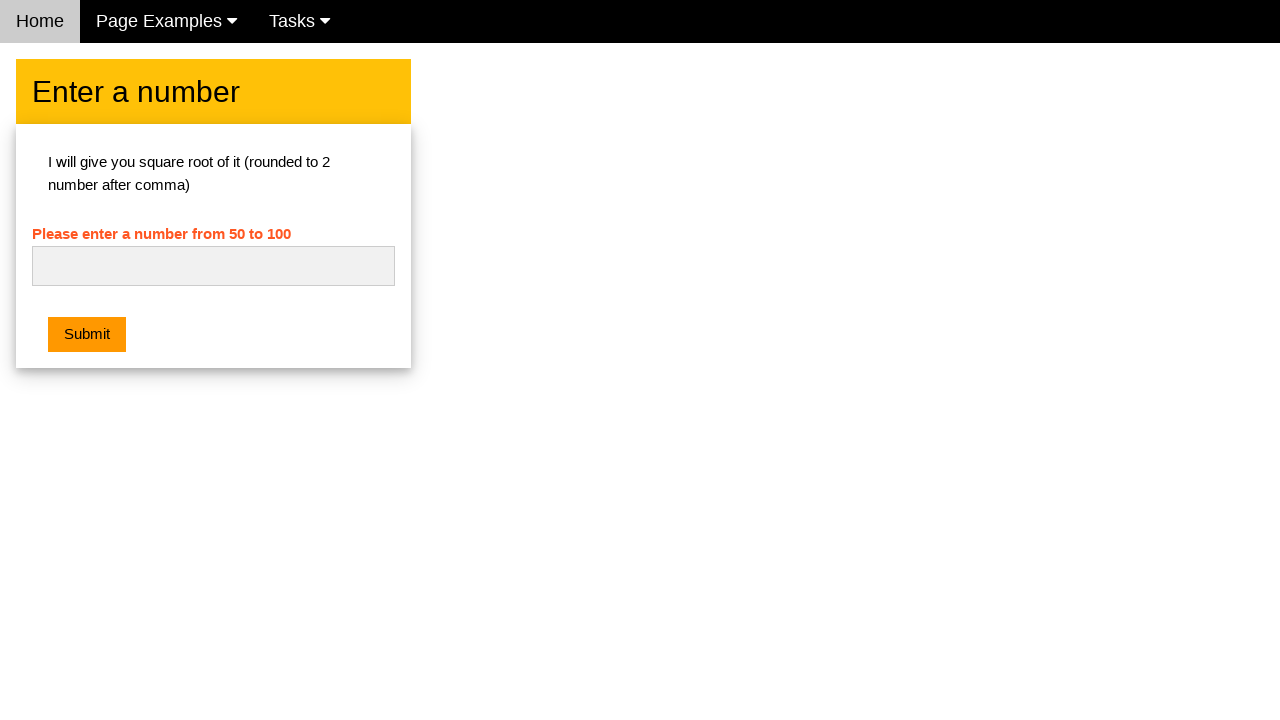

Navigated to enter a number task page
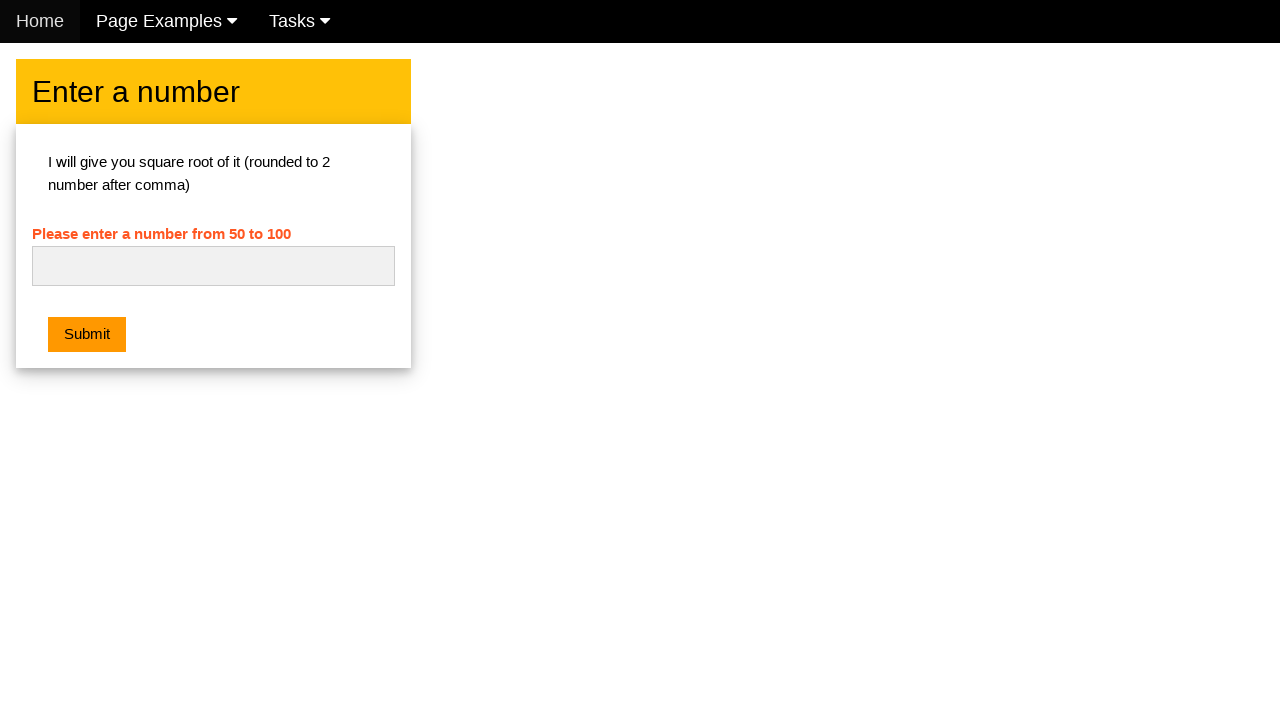

Filled number input field with '101' on #numb
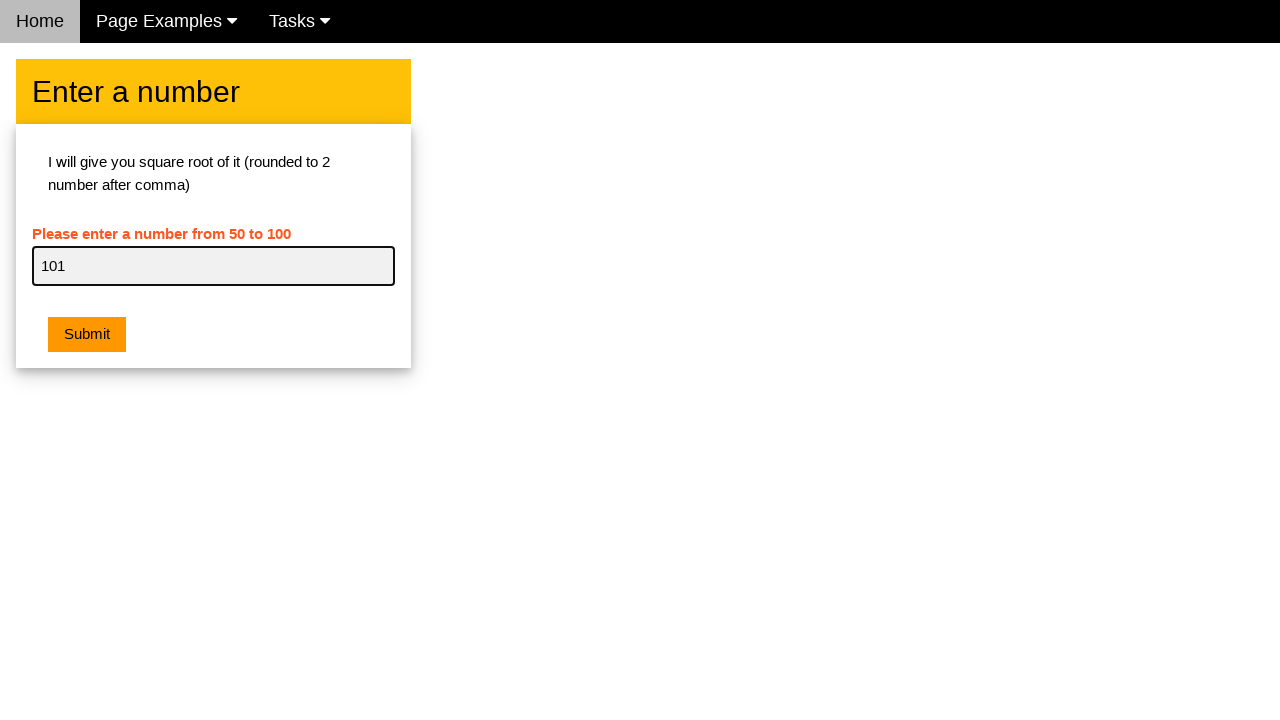

Clicked submit button at (87, 335) on div.w3-container.w3-card-4 > button
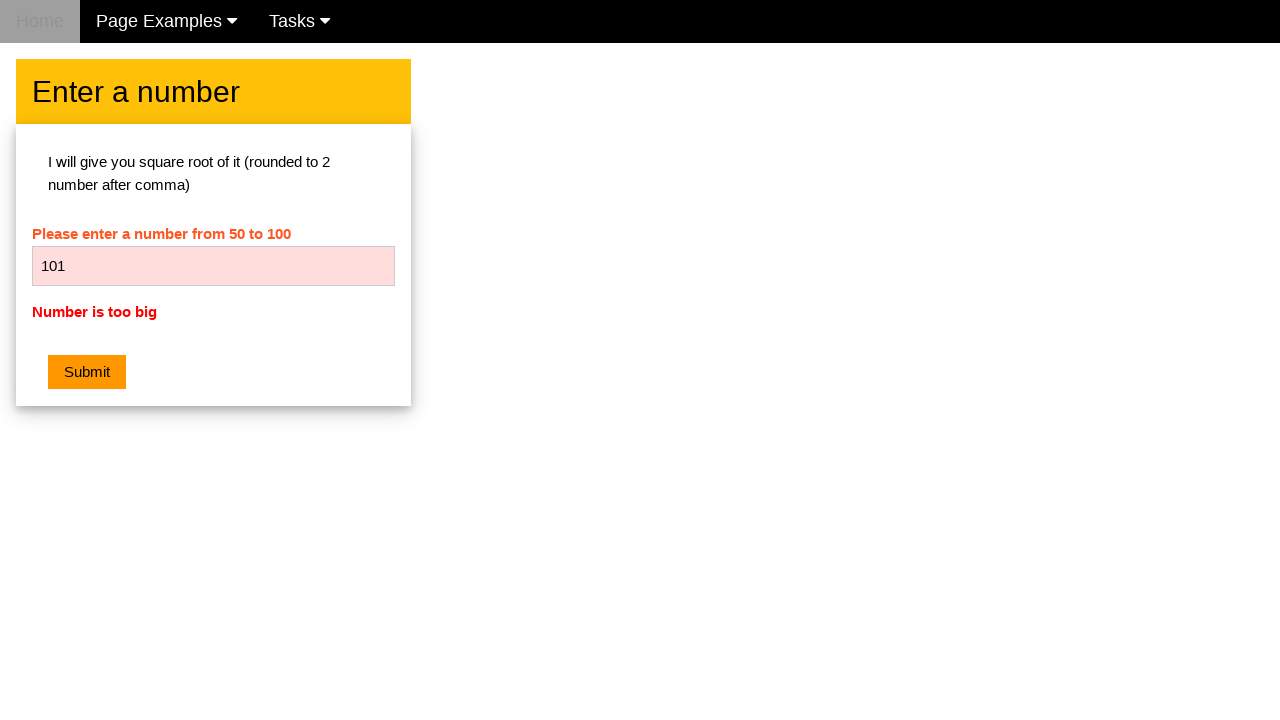

Located error message element
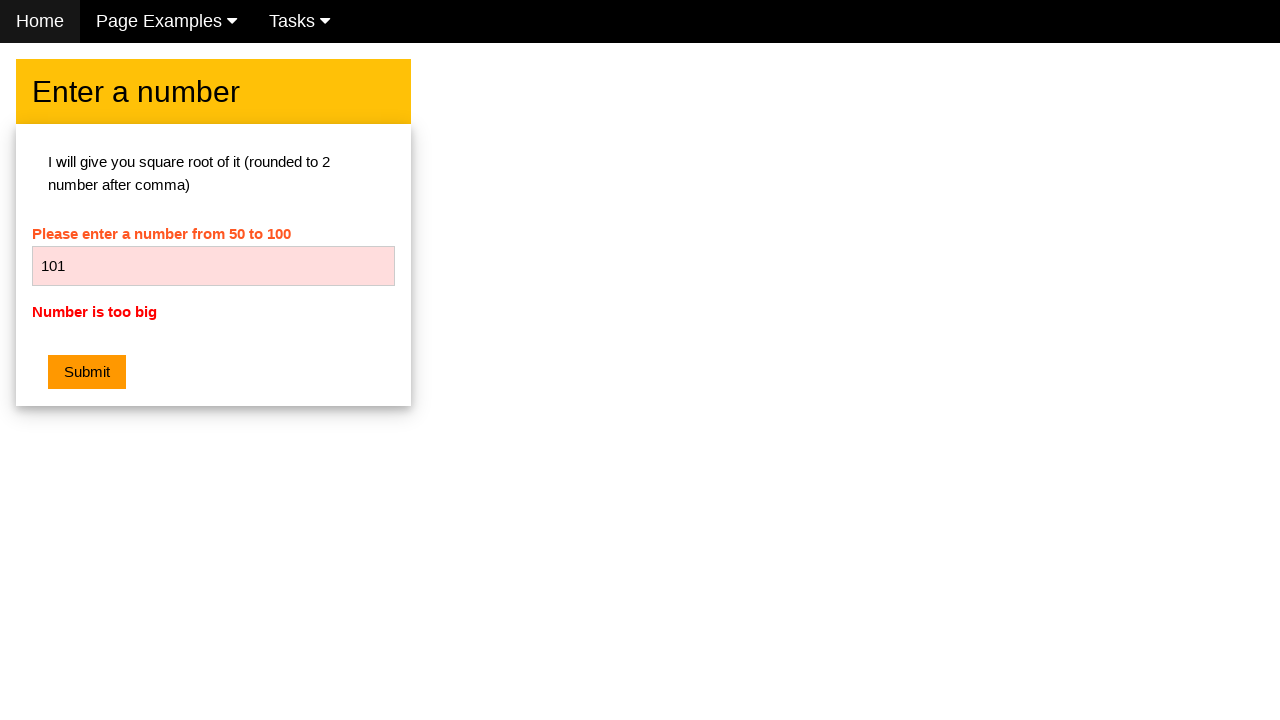

Verified error message displays 'Number is too big'
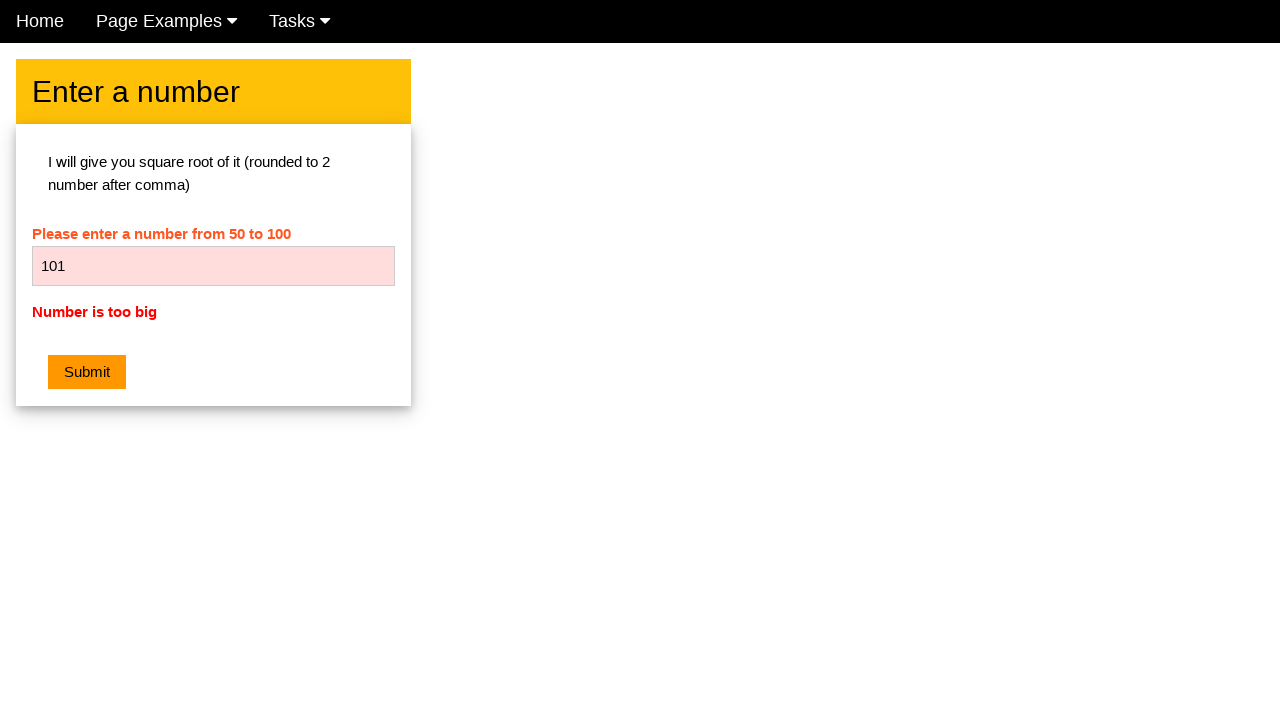

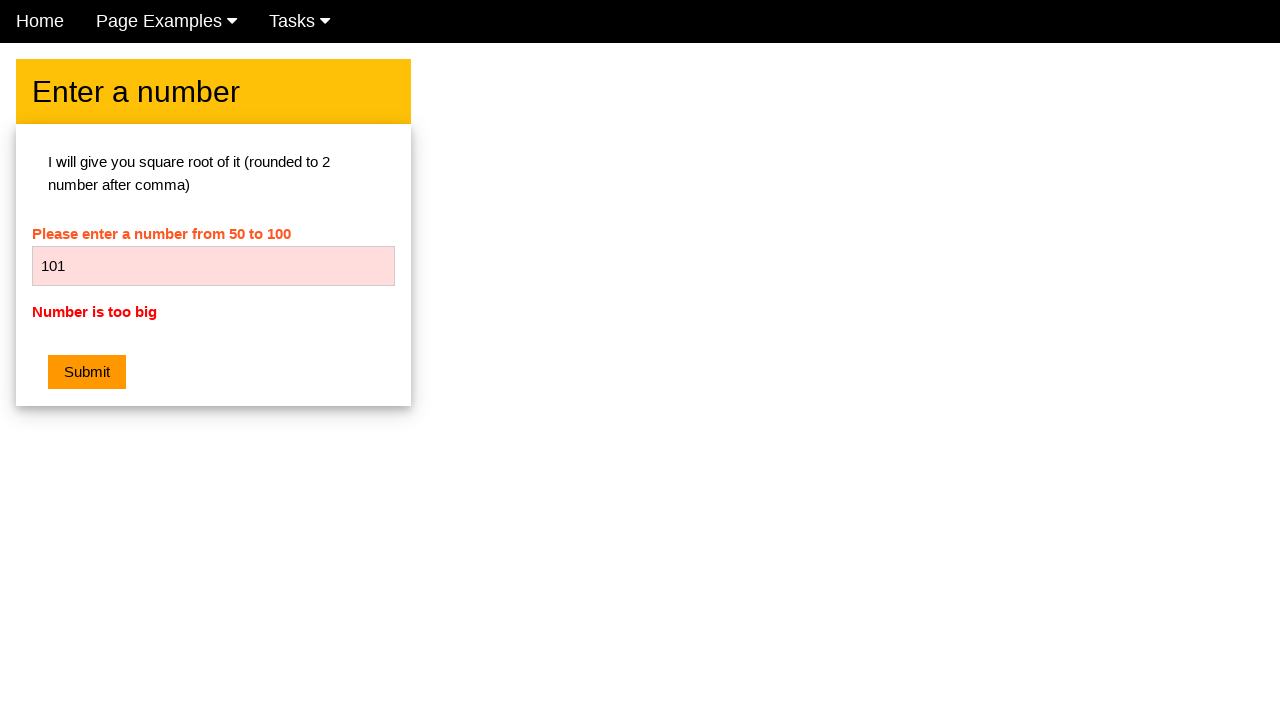